Tests that edits are saved when the edit input loses focus (blur)

Starting URL: https://demo.playwright.dev/todomvc

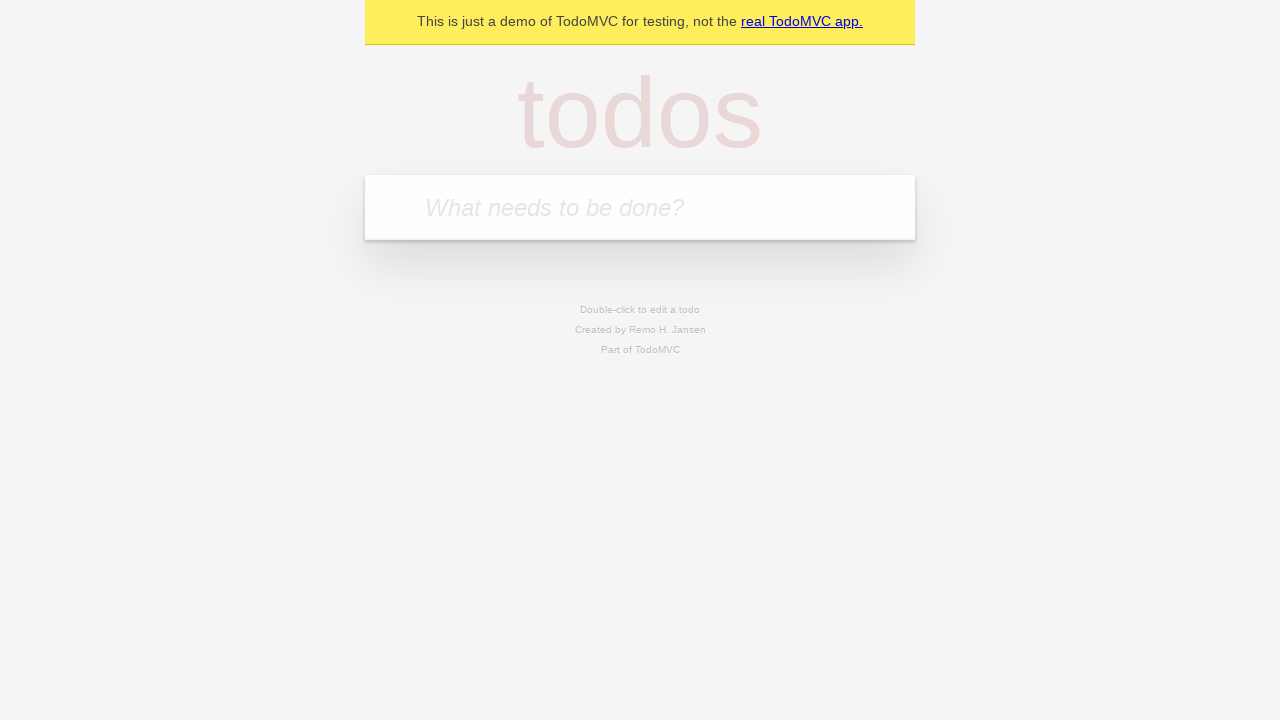

Filled todo input with 'buy some cheese' on internal:attr=[placeholder="What needs to be done?"i]
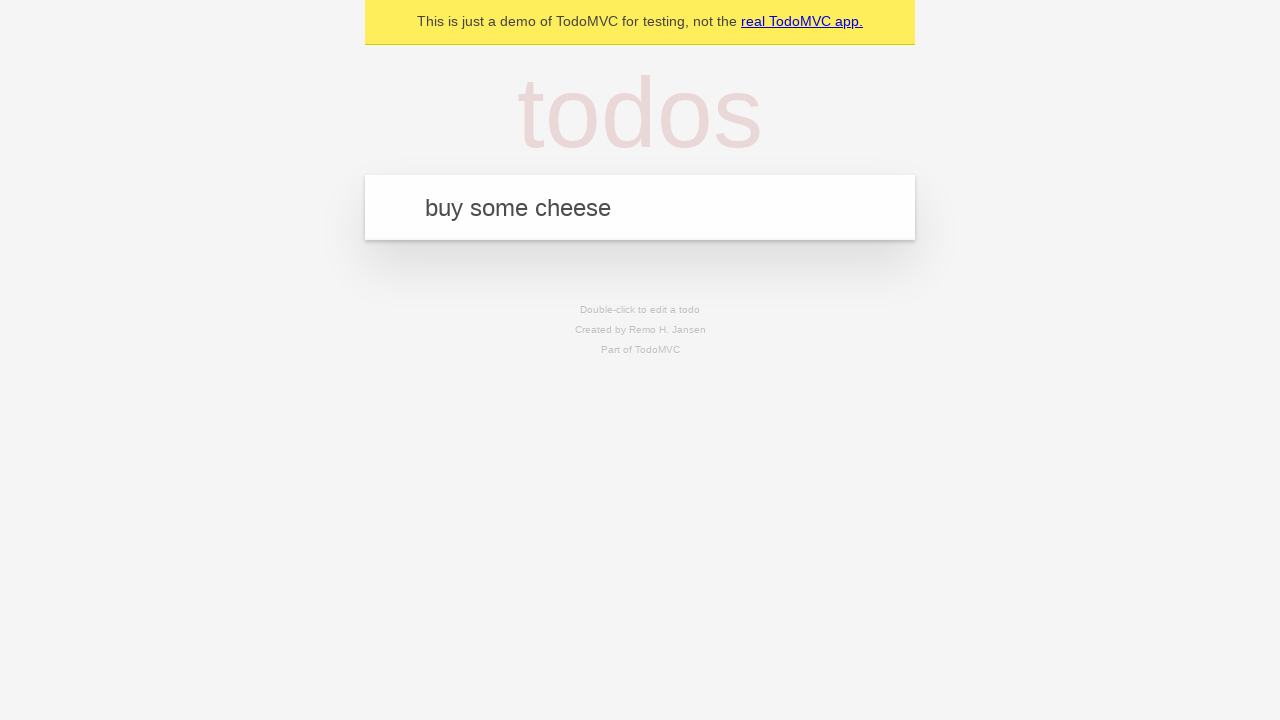

Pressed Enter to add first todo on internal:attr=[placeholder="What needs to be done?"i]
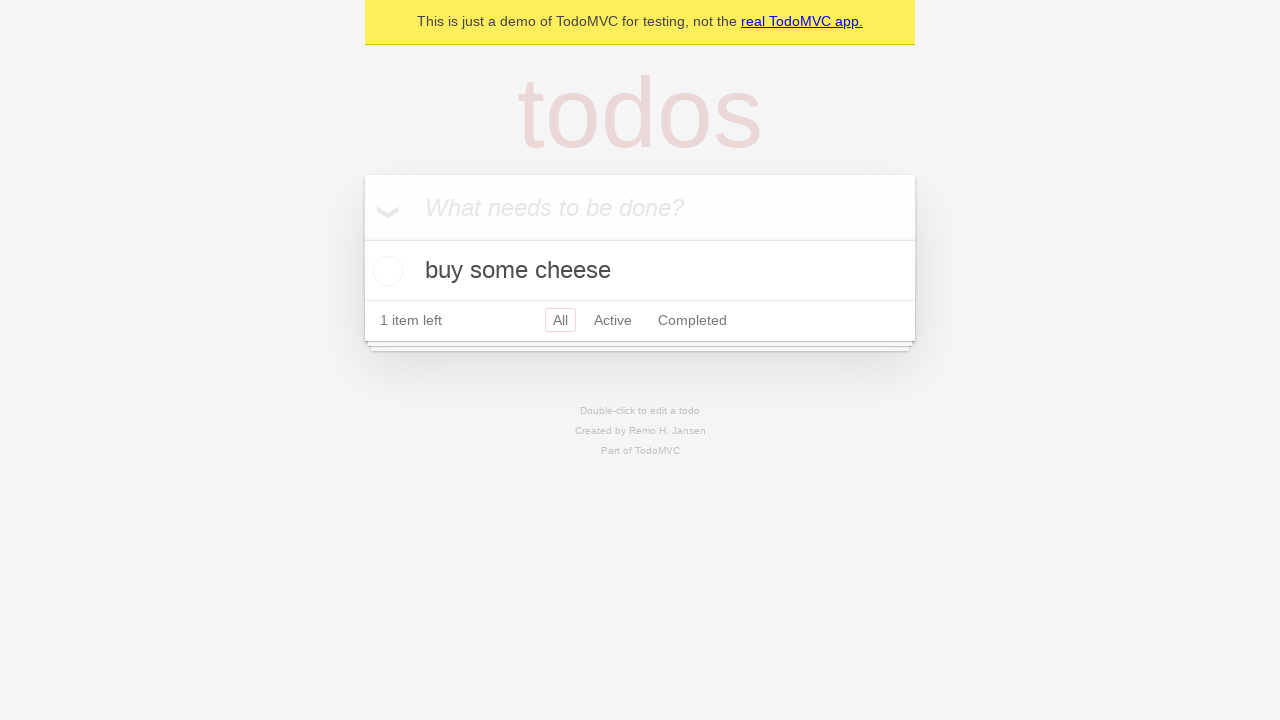

Filled todo input with 'feed the cat' on internal:attr=[placeholder="What needs to be done?"i]
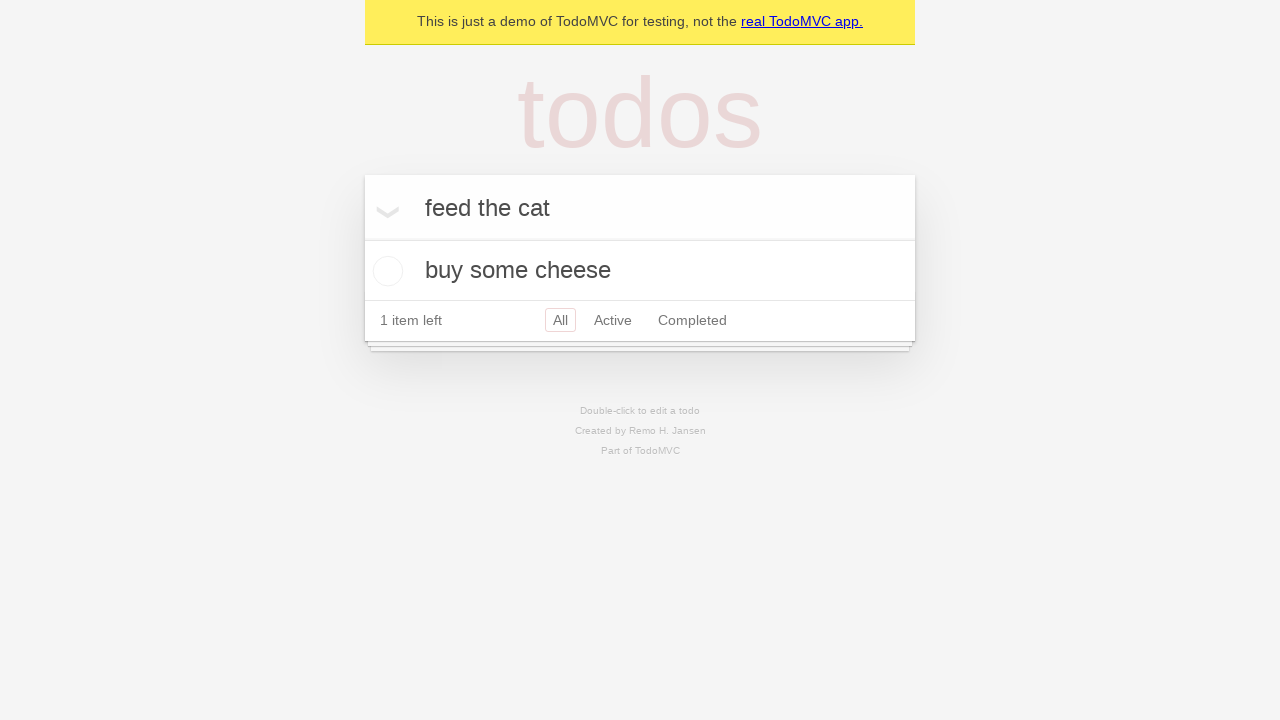

Pressed Enter to add second todo on internal:attr=[placeholder="What needs to be done?"i]
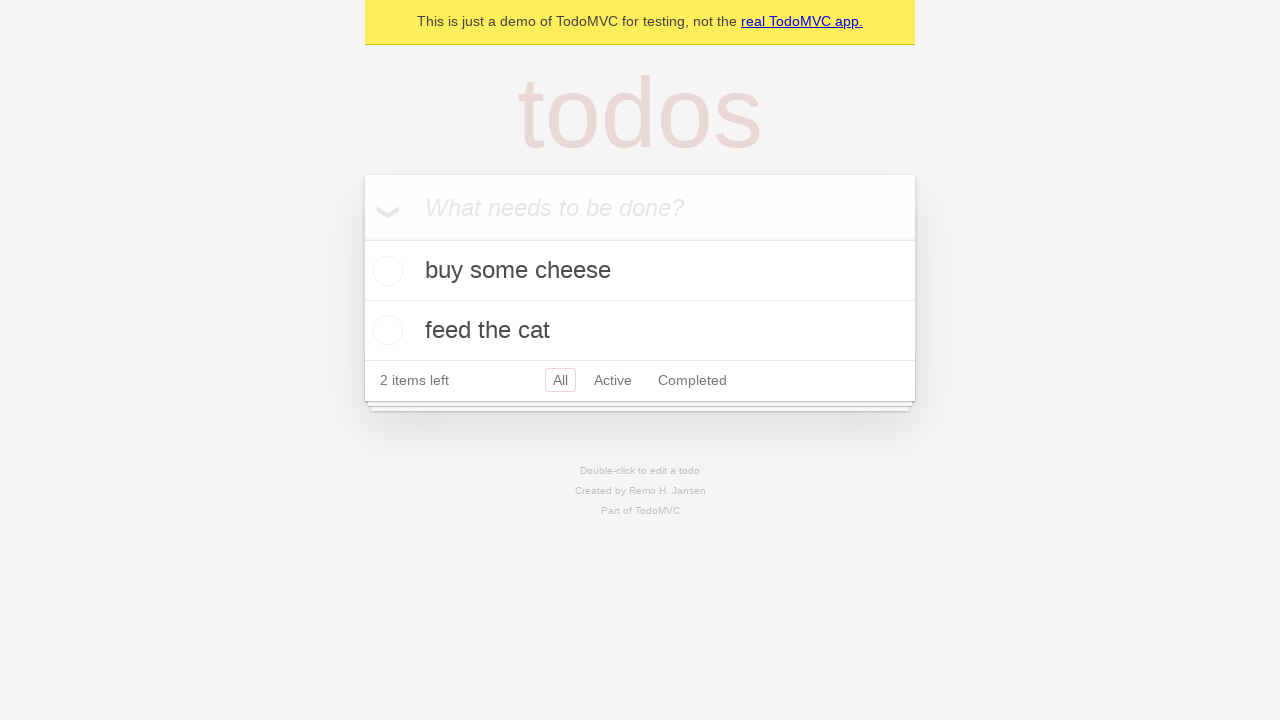

Filled todo input with 'book a doctors appointment' on internal:attr=[placeholder="What needs to be done?"i]
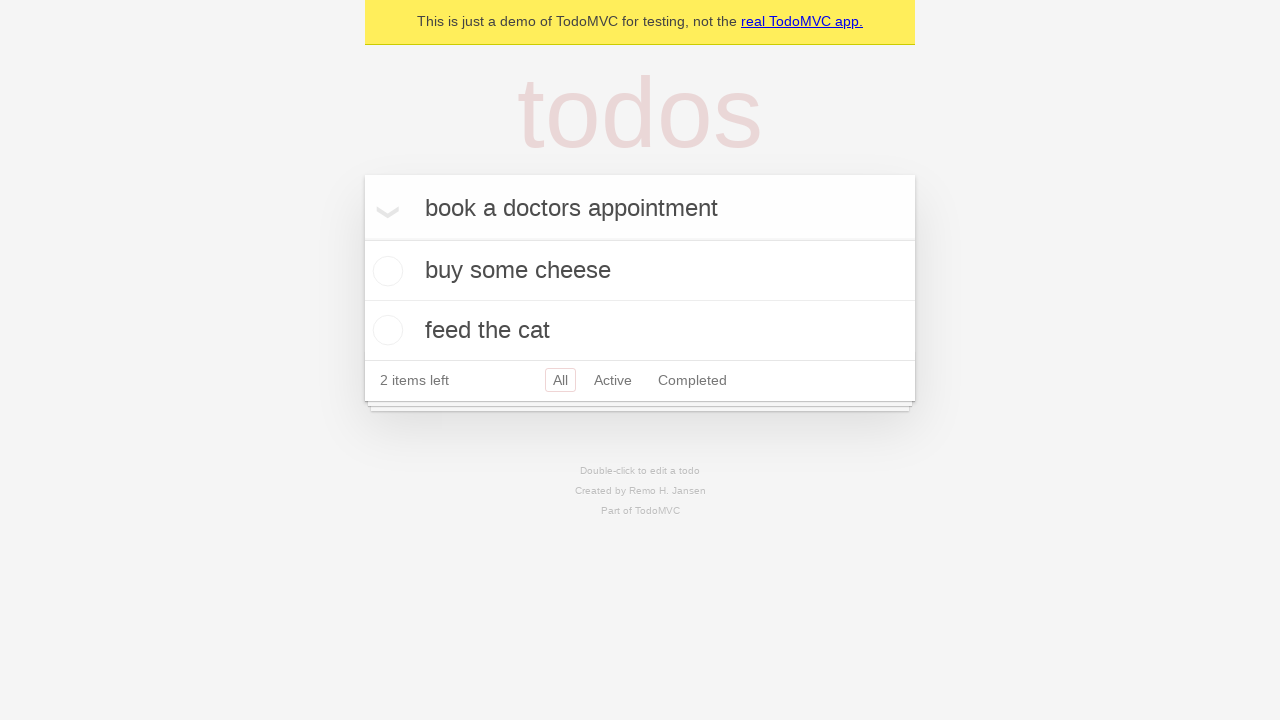

Pressed Enter to add third todo on internal:attr=[placeholder="What needs to be done?"i]
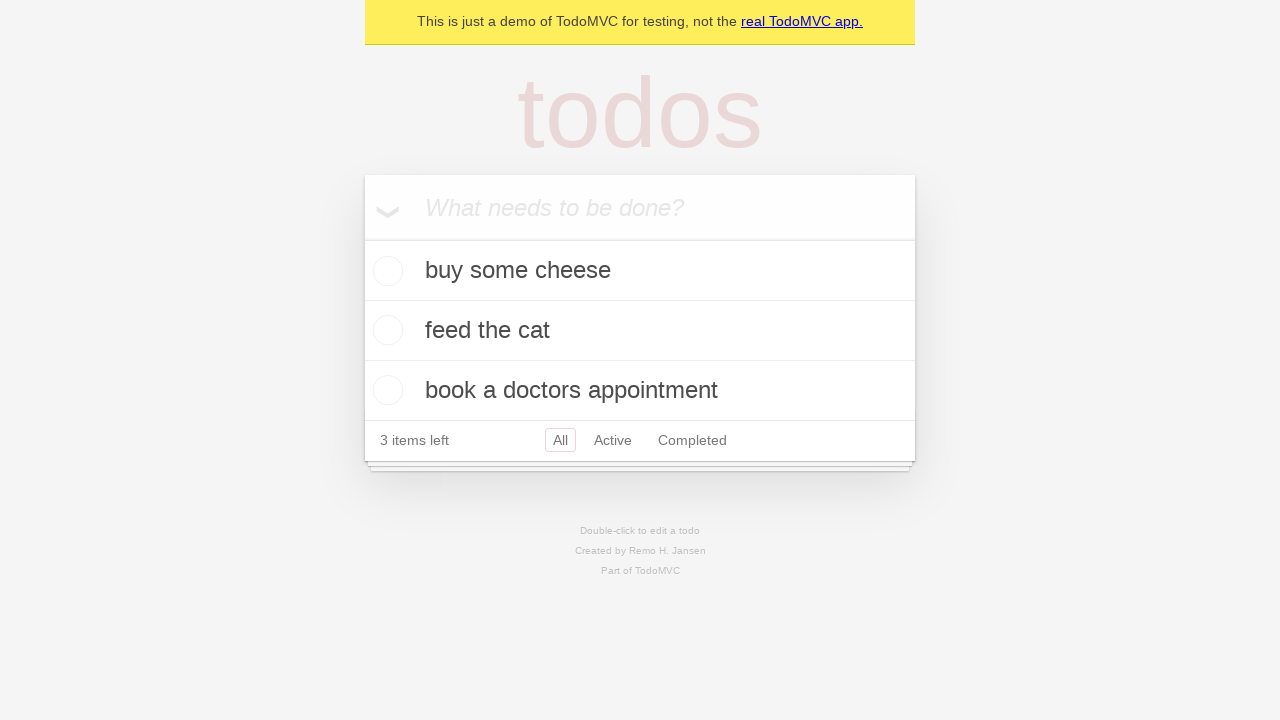

Double-clicked second todo item to enter edit mode at (640, 331) on internal:testid=[data-testid="todo-item"s] >> nth=1
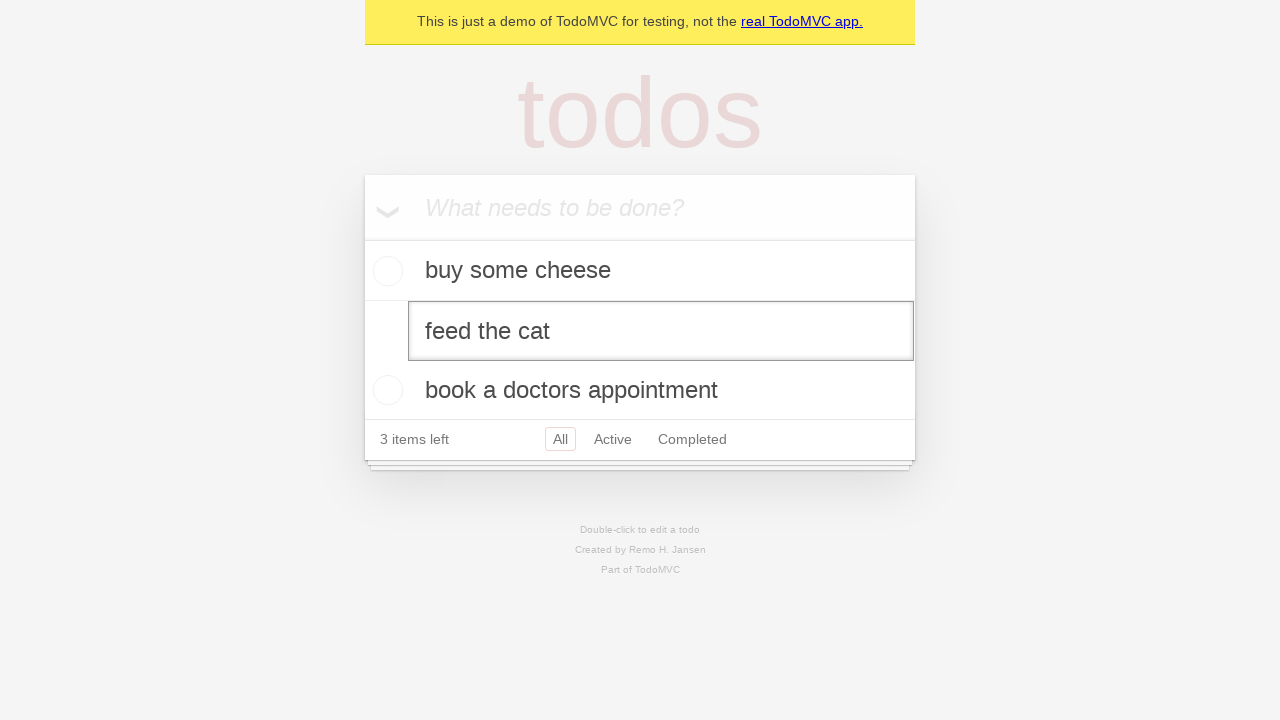

Filled edit field with new todo text 'buy some sausages' on internal:testid=[data-testid="todo-item"s] >> nth=1 >> internal:role=textbox[nam
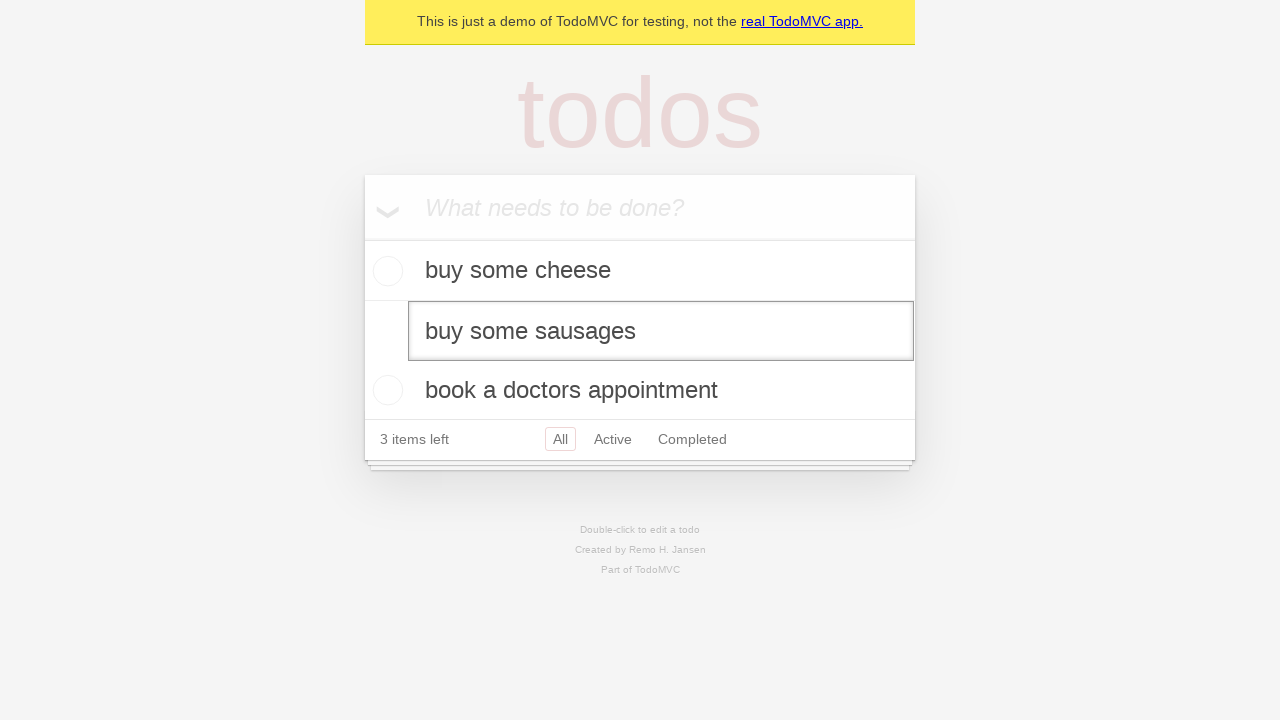

Dispatched blur event on edit field to save changes
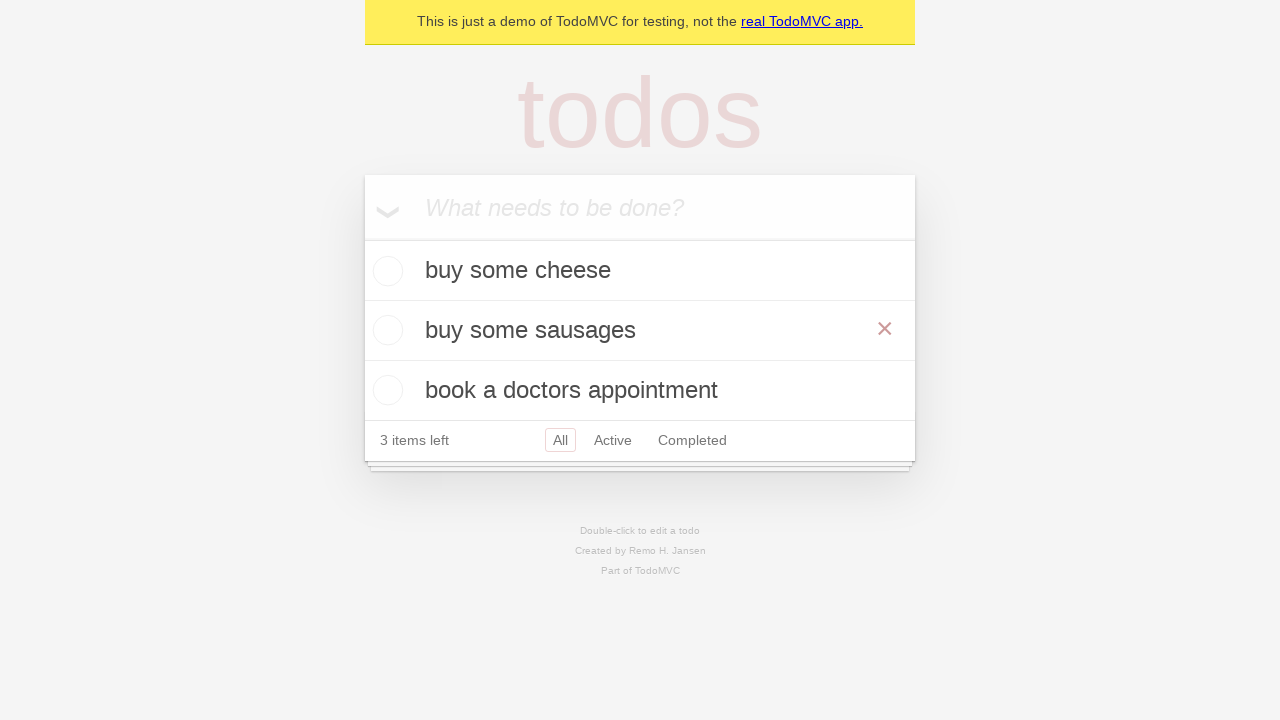

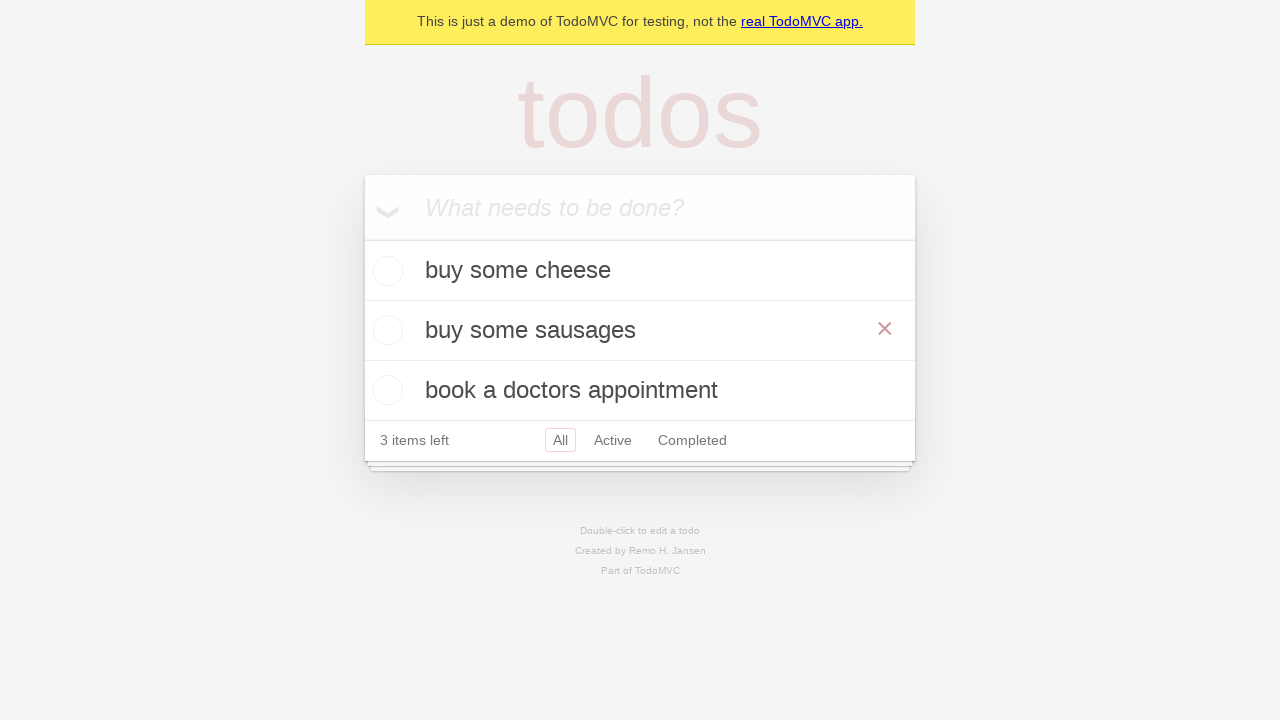